Tests that whitespace is trimmed from edited todo text

Starting URL: https://demo.playwright.dev/todomvc

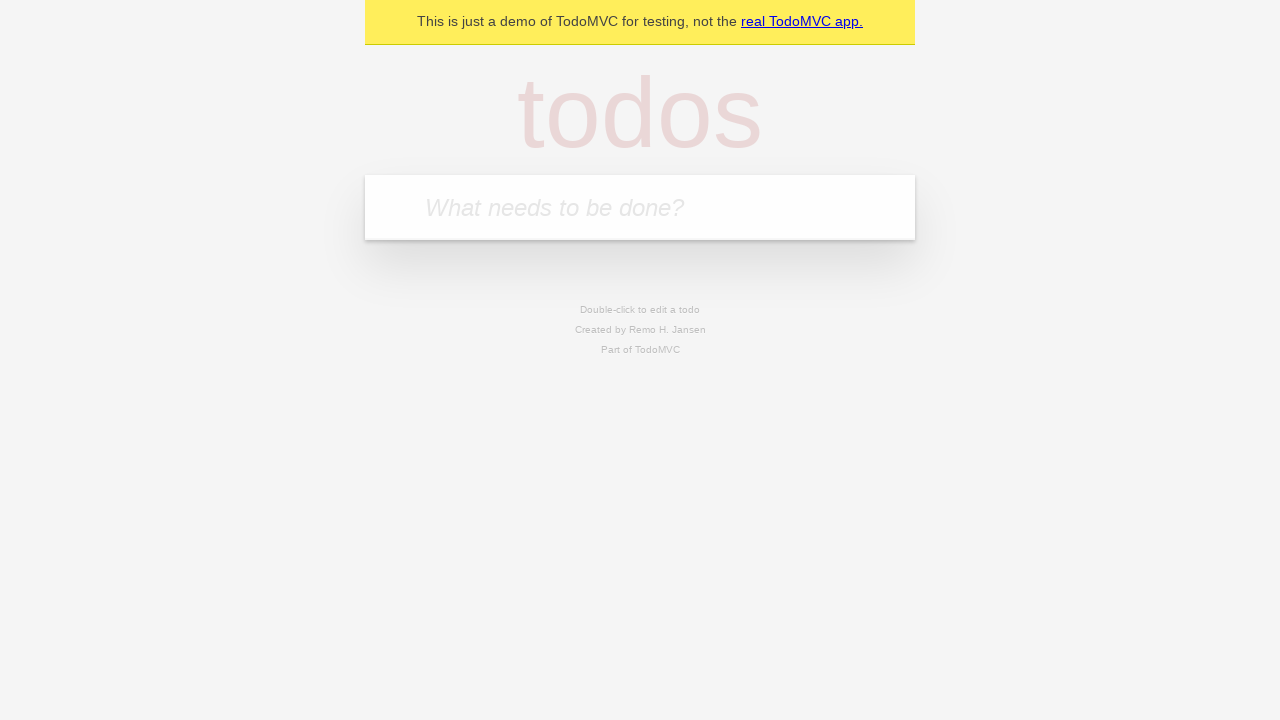

Filled todo input with 'buy some cheese' on internal:attr=[placeholder="What needs to be done?"i]
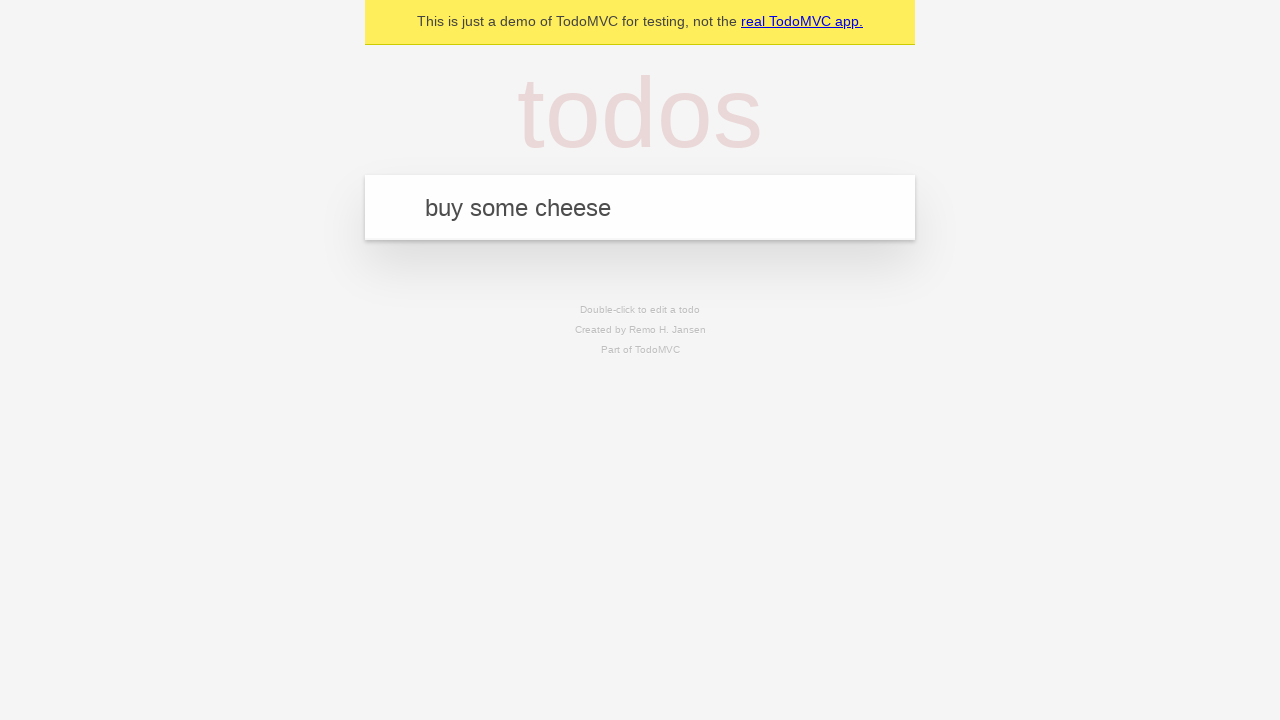

Pressed Enter to add first todo on internal:attr=[placeholder="What needs to be done?"i]
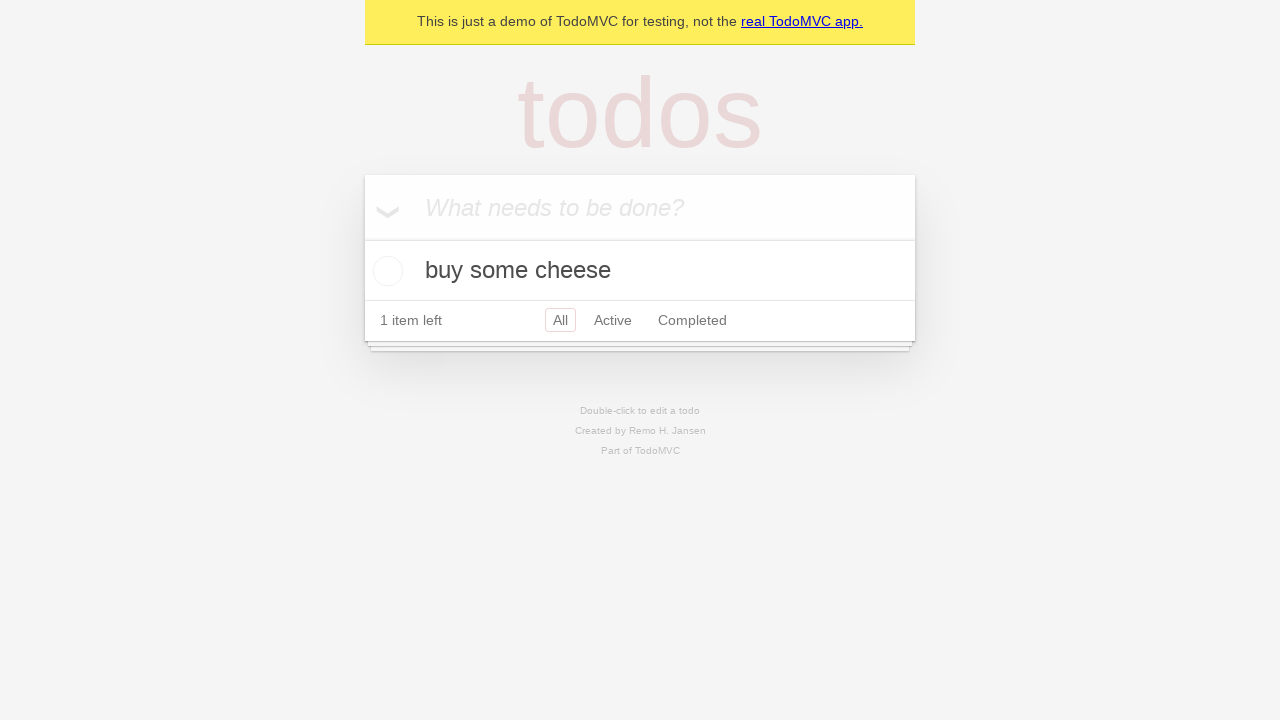

Filled todo input with 'feed the cat' on internal:attr=[placeholder="What needs to be done?"i]
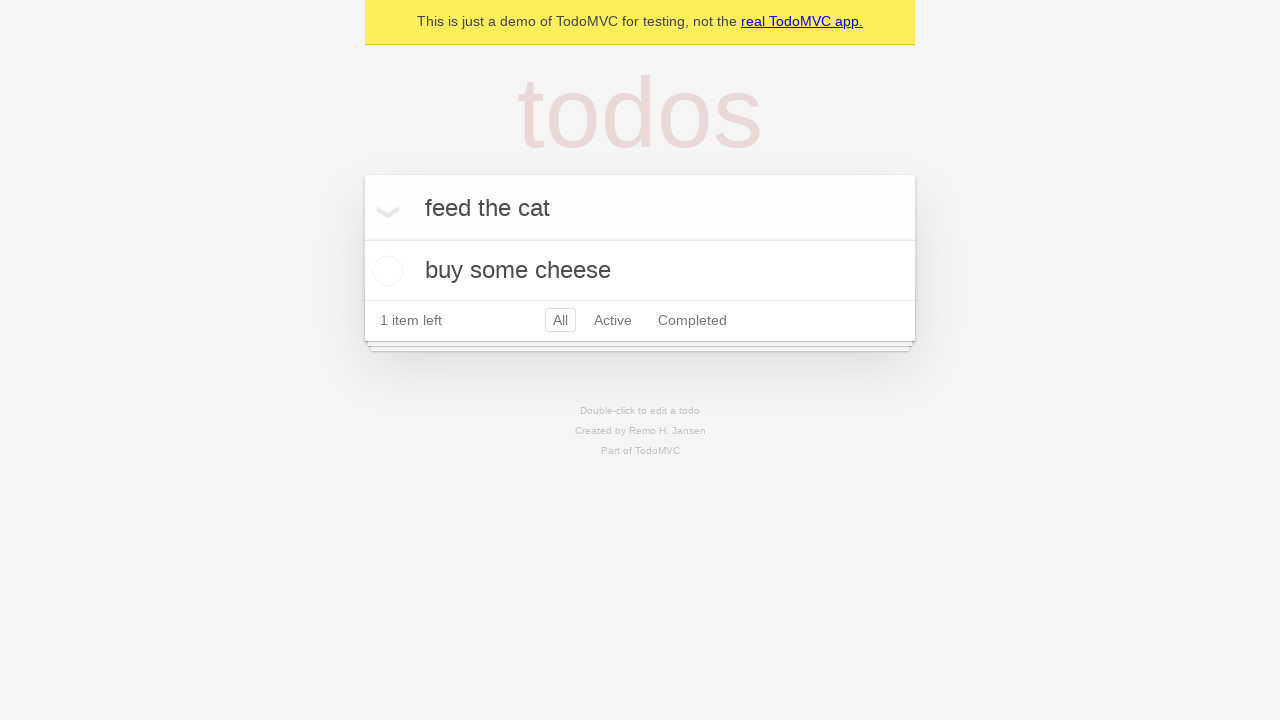

Pressed Enter to add second todo on internal:attr=[placeholder="What needs to be done?"i]
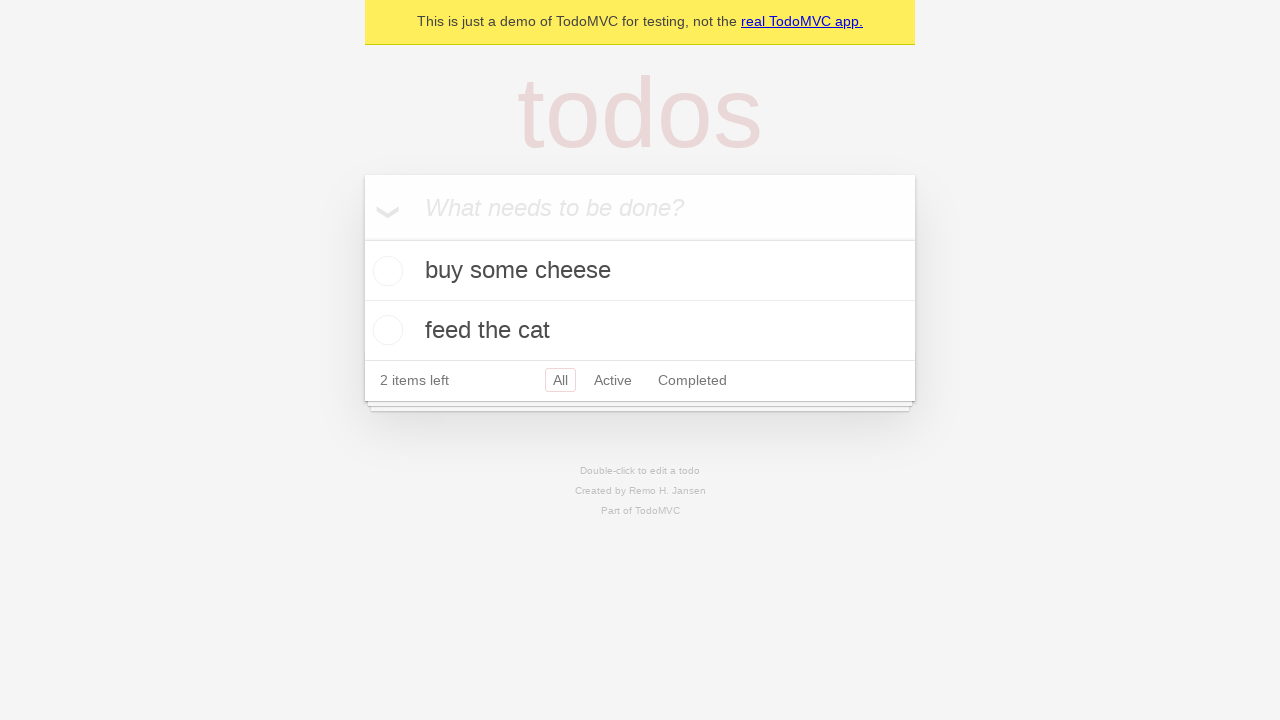

Filled todo input with 'book a doctors appointment' on internal:attr=[placeholder="What needs to be done?"i]
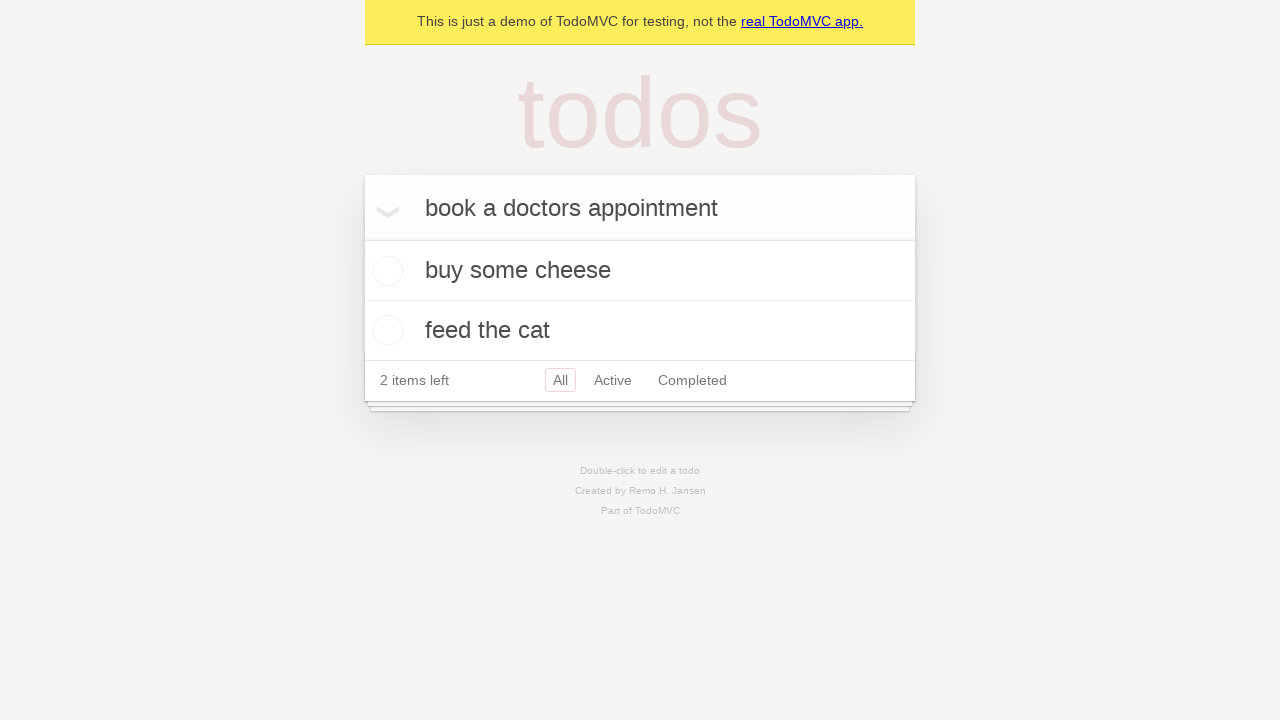

Pressed Enter to add third todo on internal:attr=[placeholder="What needs to be done?"i]
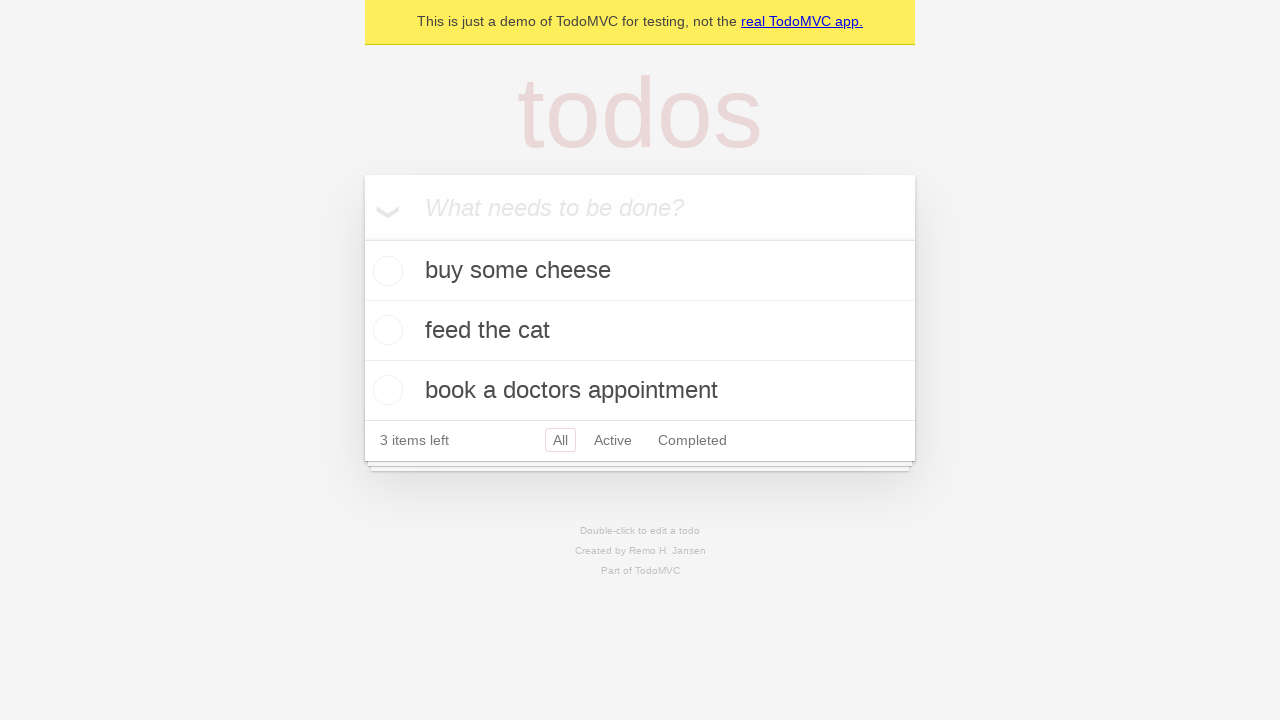

Waited for all 3 todos to appear
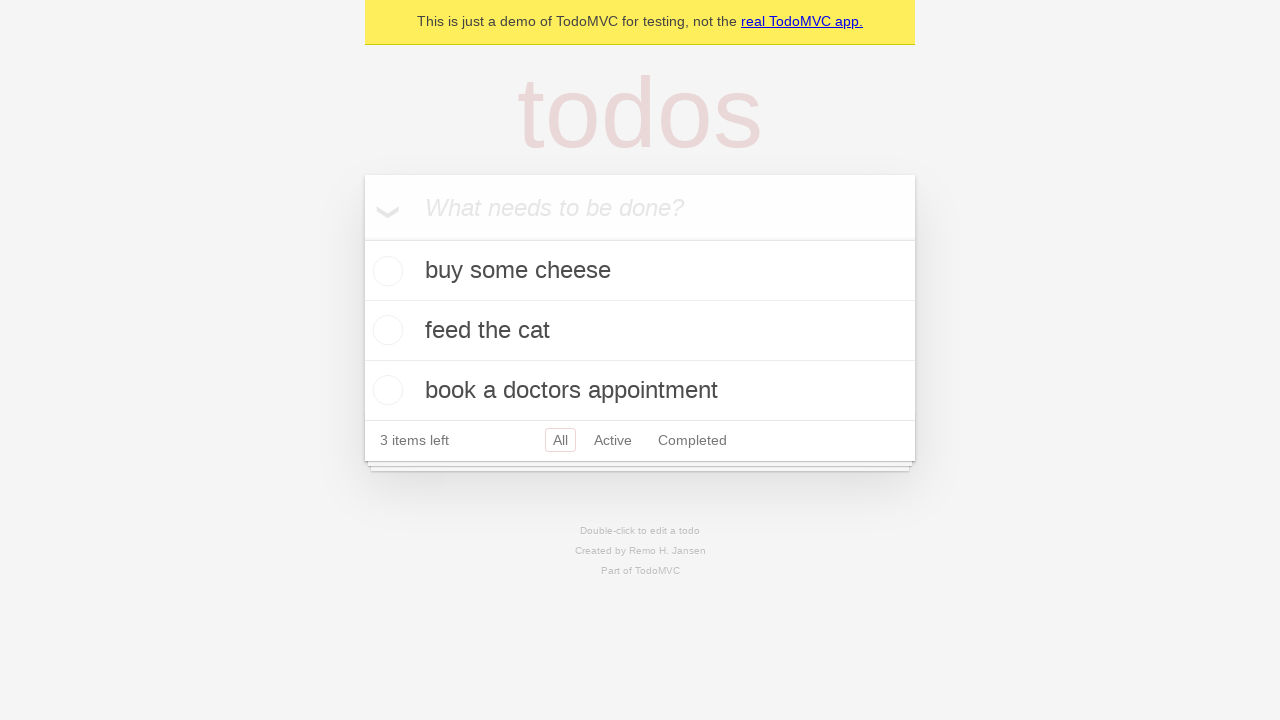

Double-clicked second todo item to enter edit mode at (640, 331) on internal:testid=[data-testid="todo-item"s] >> nth=1
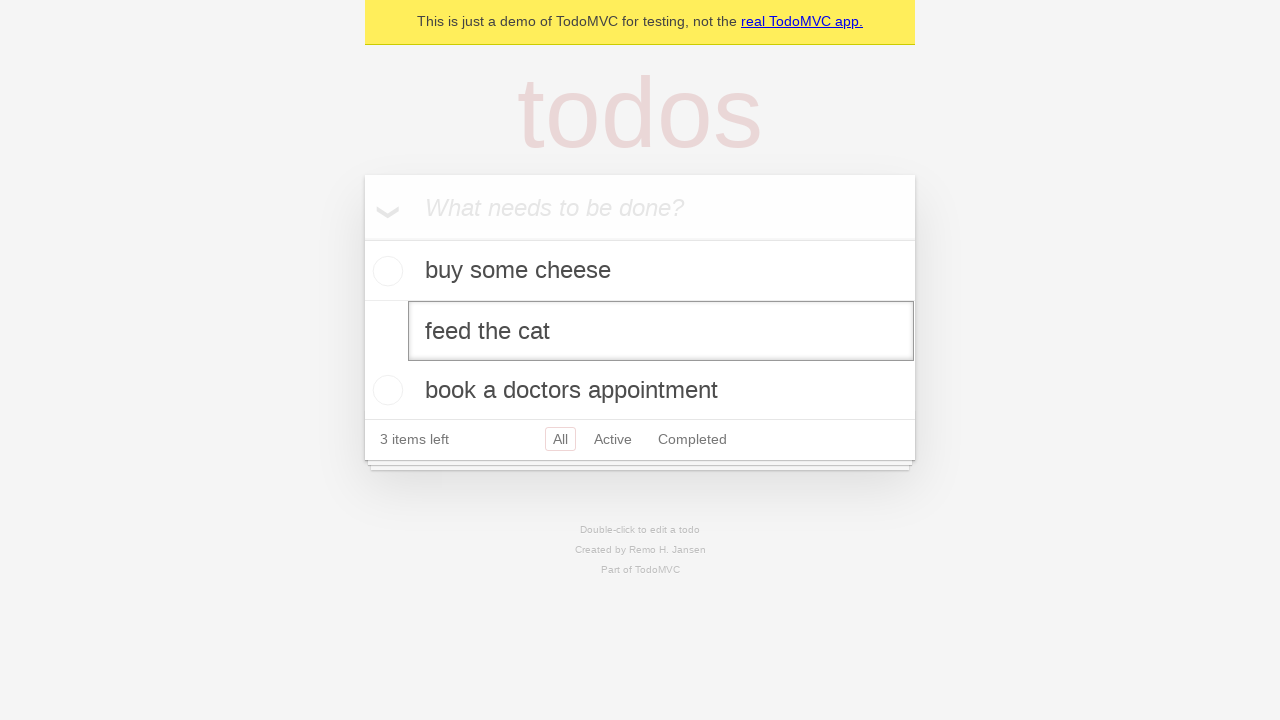

Filled edit field with text containing leading and trailing whitespace on internal:testid=[data-testid="todo-item"s] >> nth=1 >> internal:role=textbox[nam
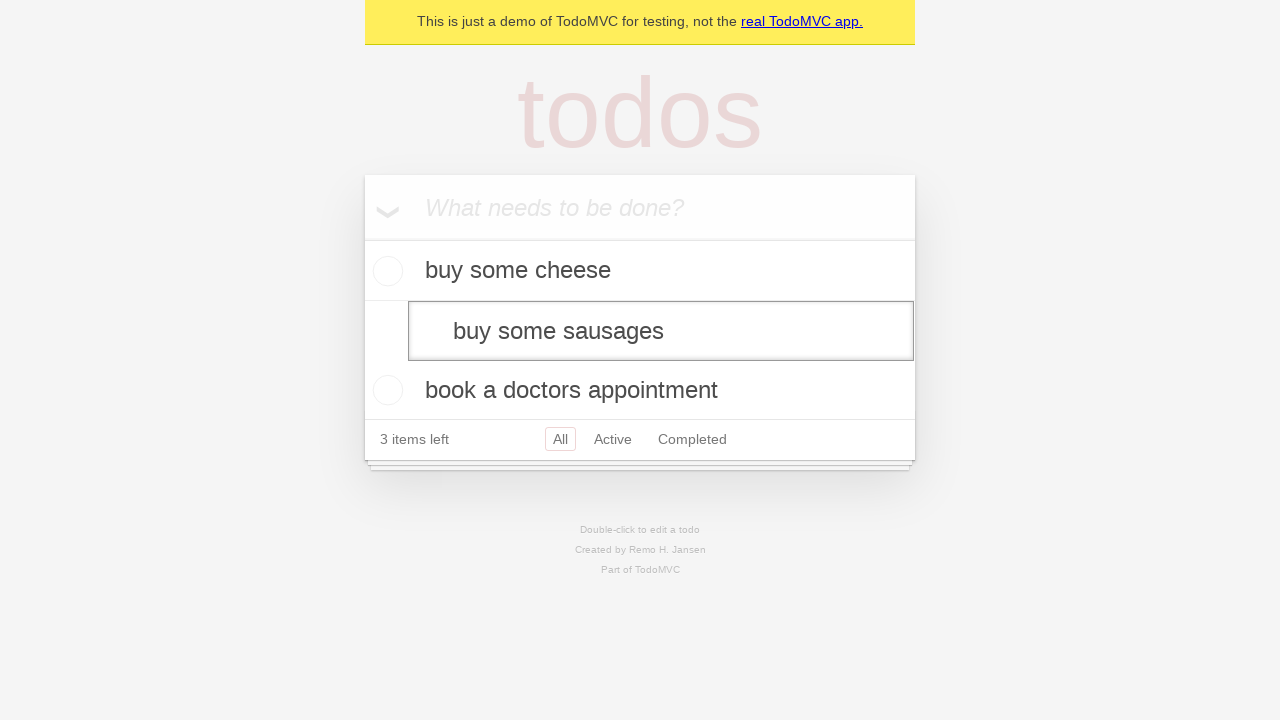

Pressed Enter to save edited todo, verifying whitespace is trimmed on internal:testid=[data-testid="todo-item"s] >> nth=1 >> internal:role=textbox[nam
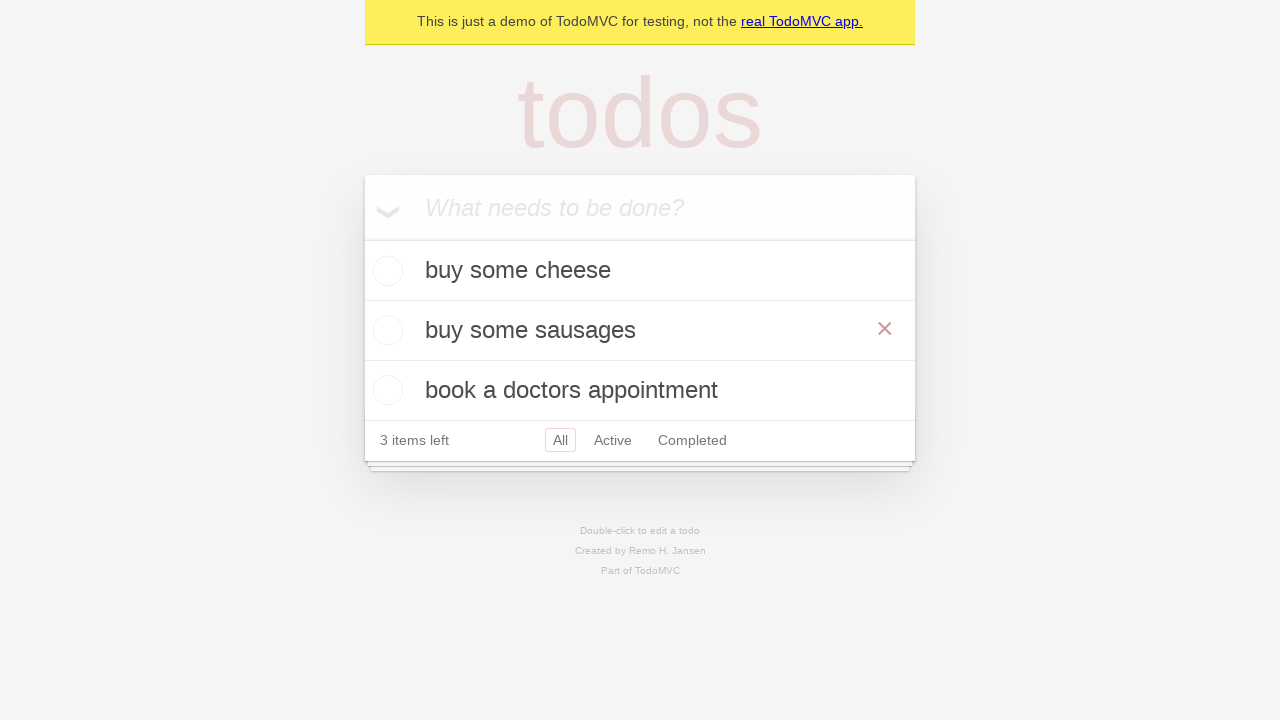

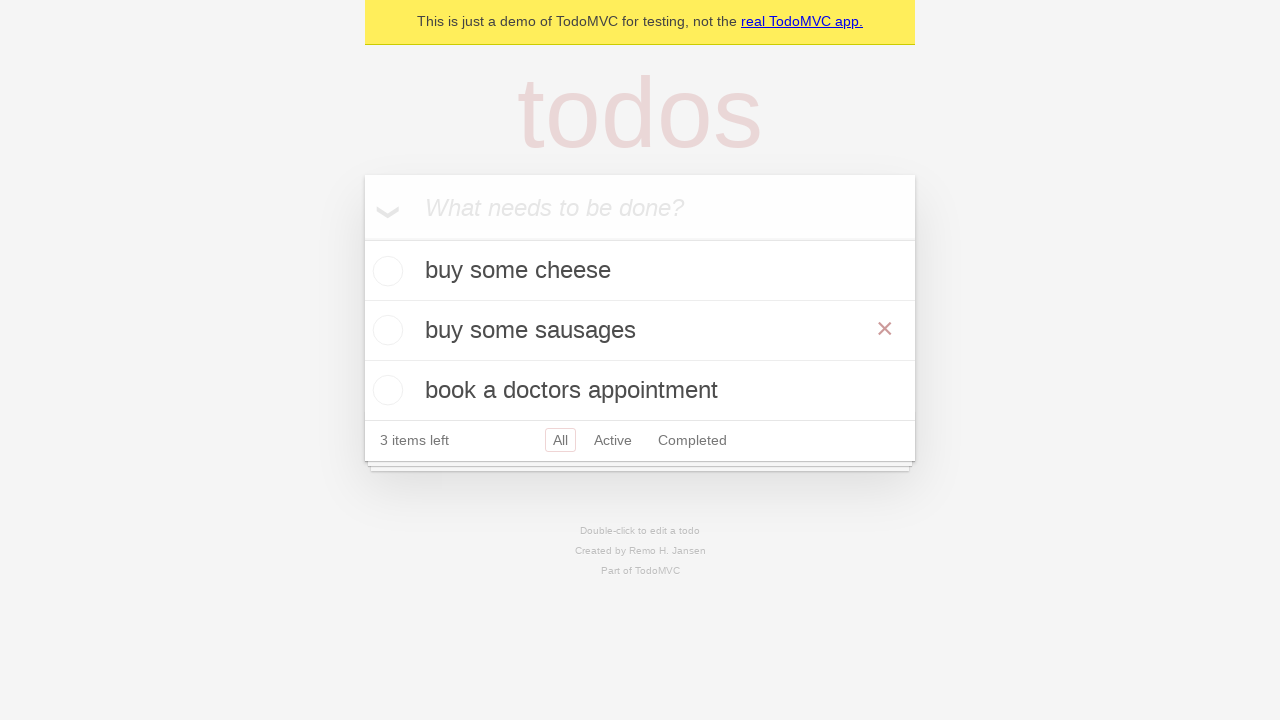